Tests autosuggestive dropdown functionality by typing a partial country name and selecting from the suggestions that appear

Starting URL: https://rahulshettyacademy.com/dropdownsPractise/

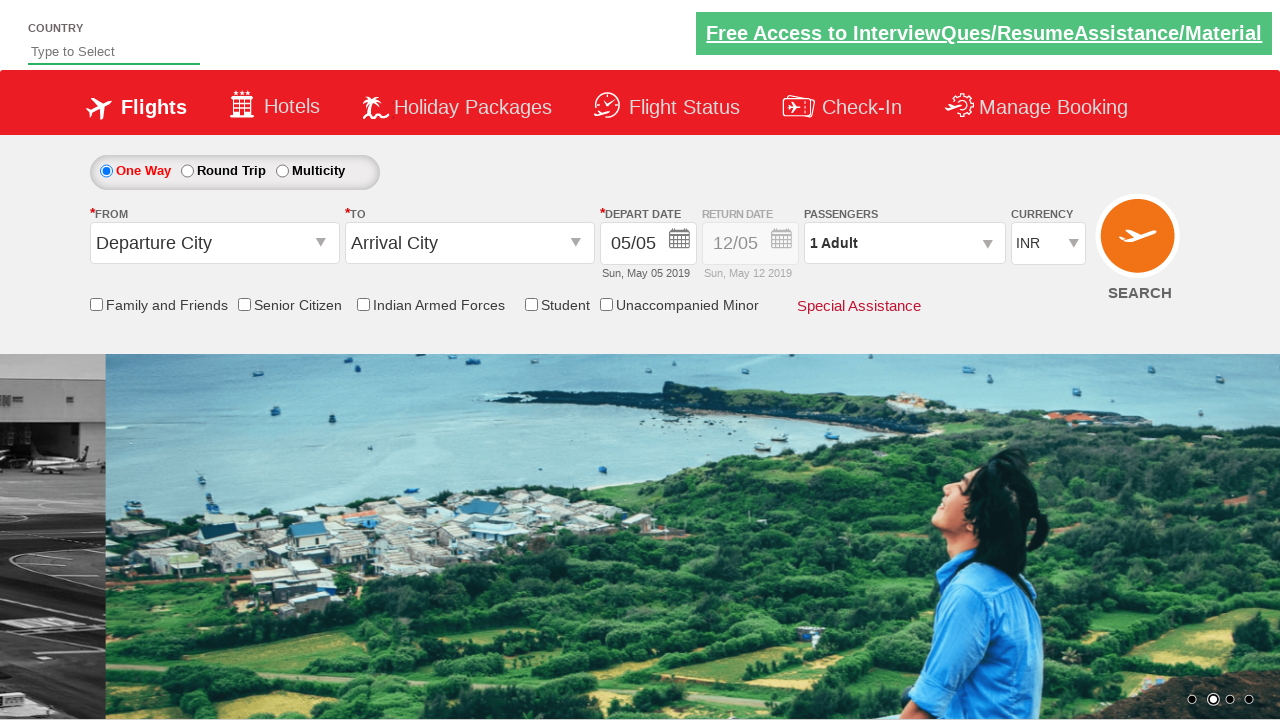

Filled autosuggest field with 'ind' to search for countries on #autosuggest
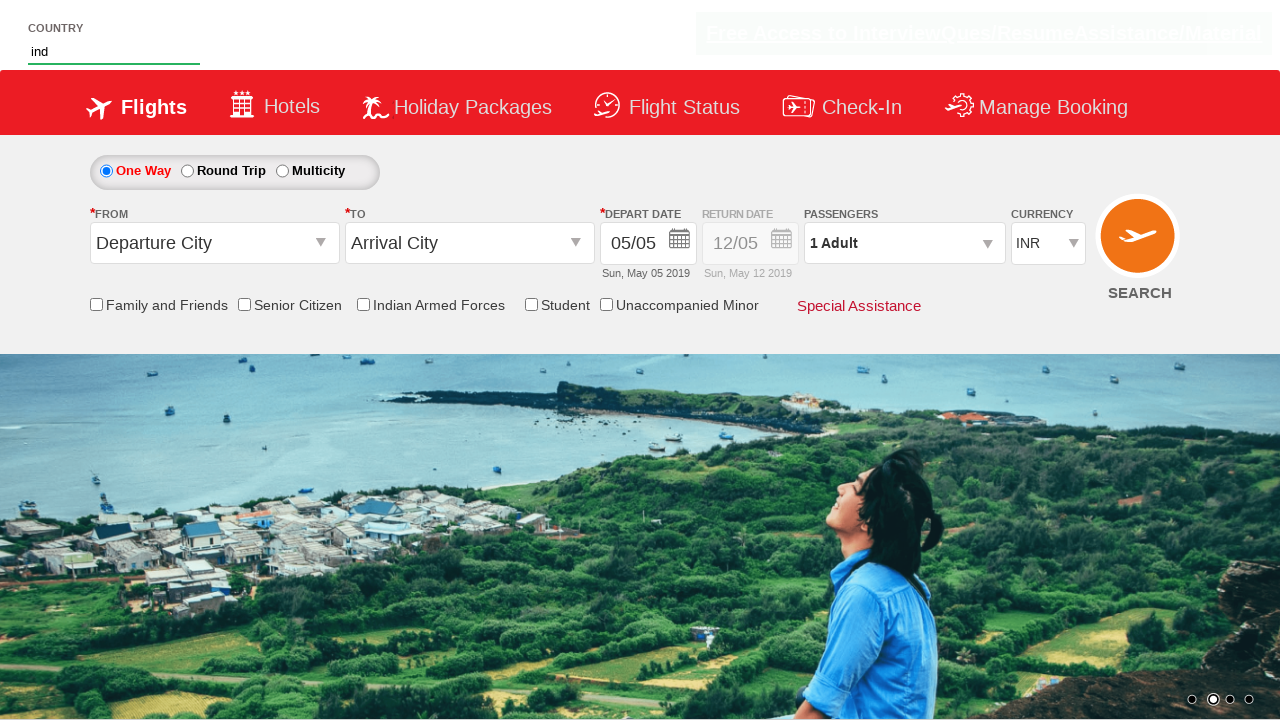

Waited for dropdown suggestions to appear
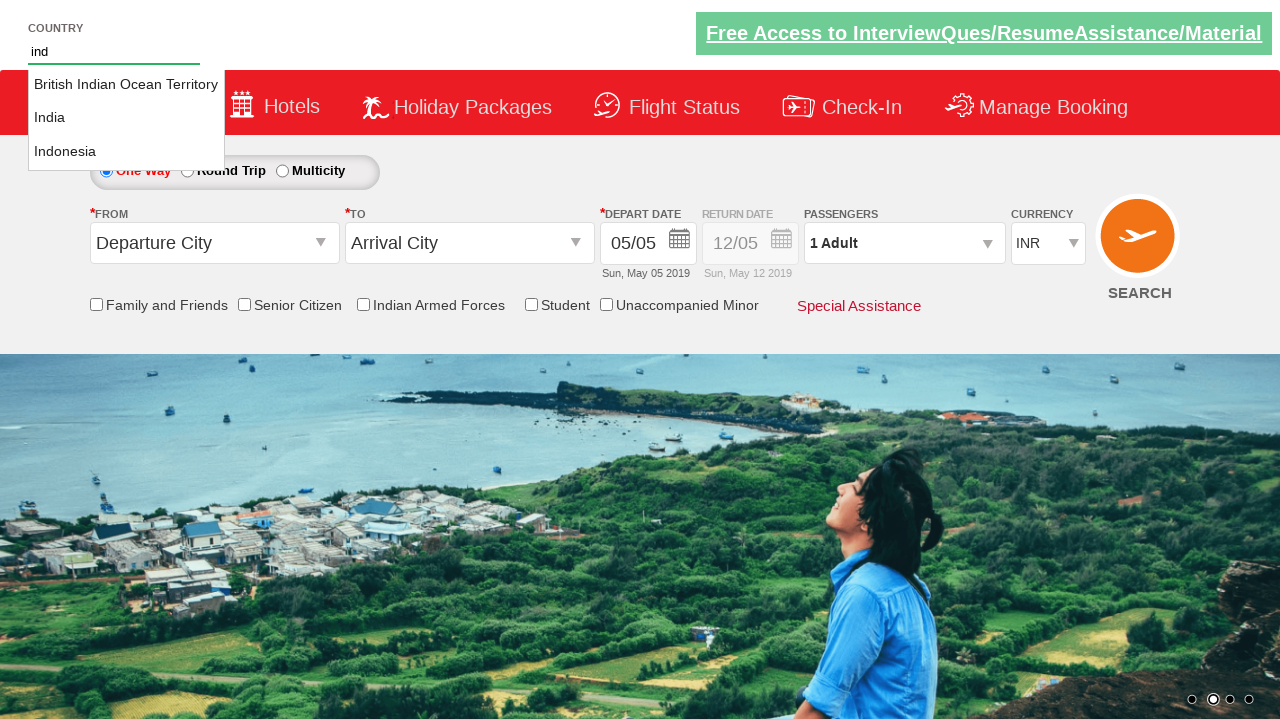

Retrieved all suggestion options from dropdown
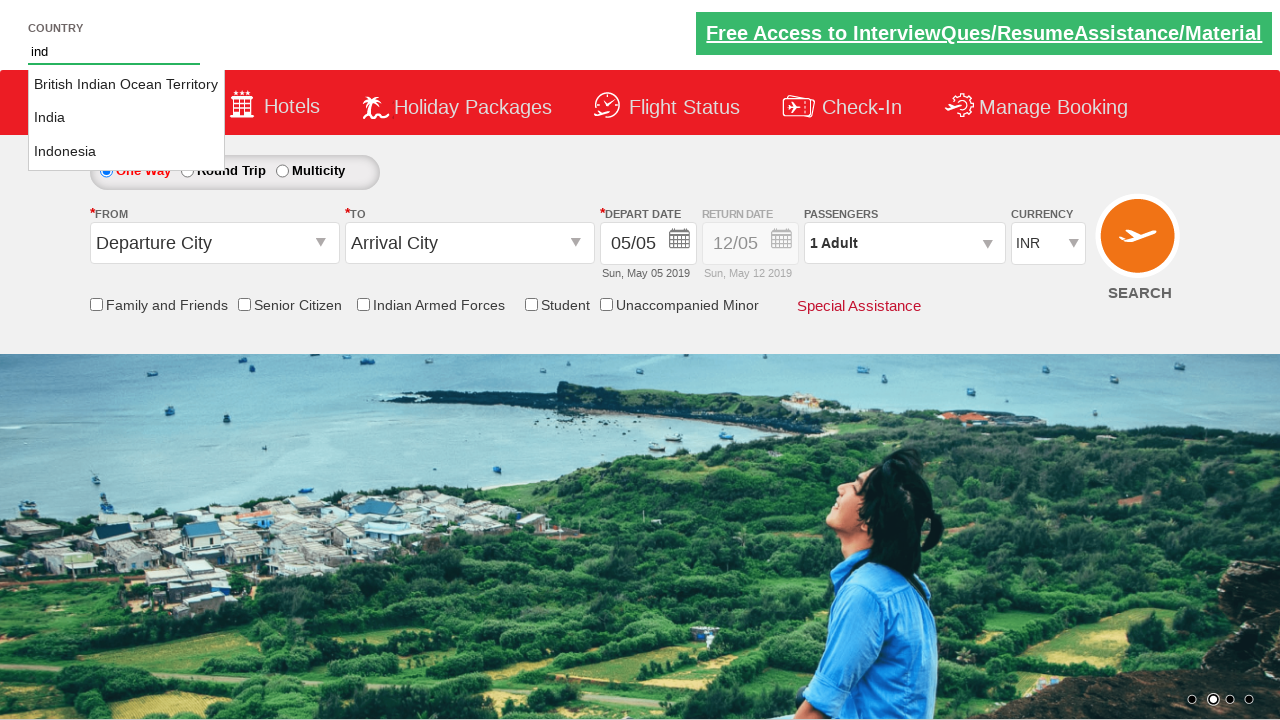

Clicked on 'India' from autosuggestive dropdown at (126, 118) on a.ui-corner-all >> nth=1
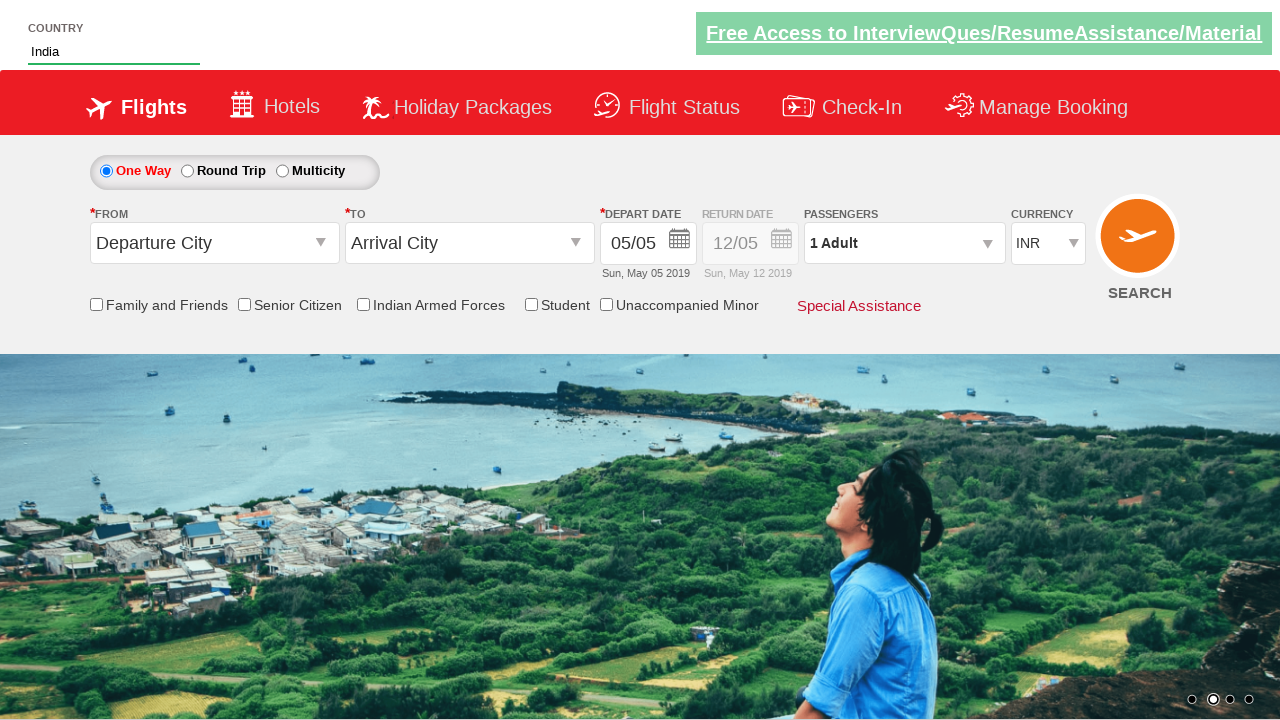

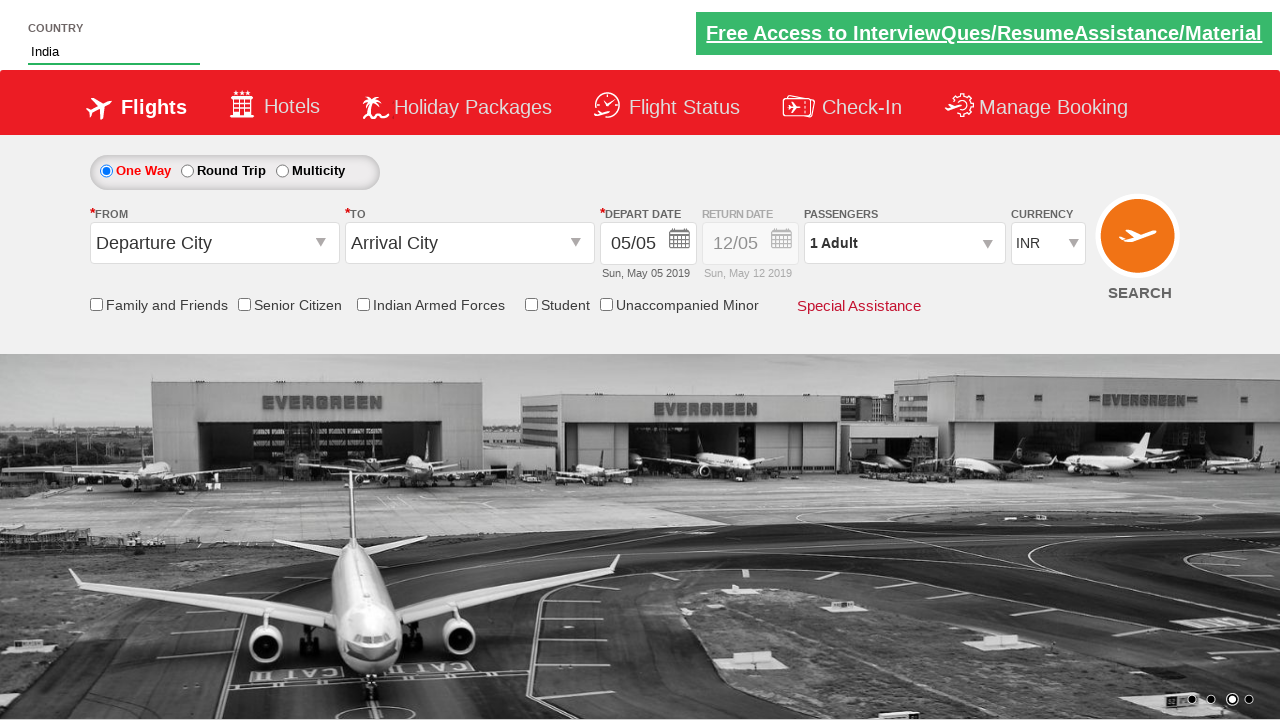